Verifies that the company branding logo is displayed on the OrangeHRM login page

Starting URL: https://opensource-demo.orangehrmlive.com/web/index.php/auth/login

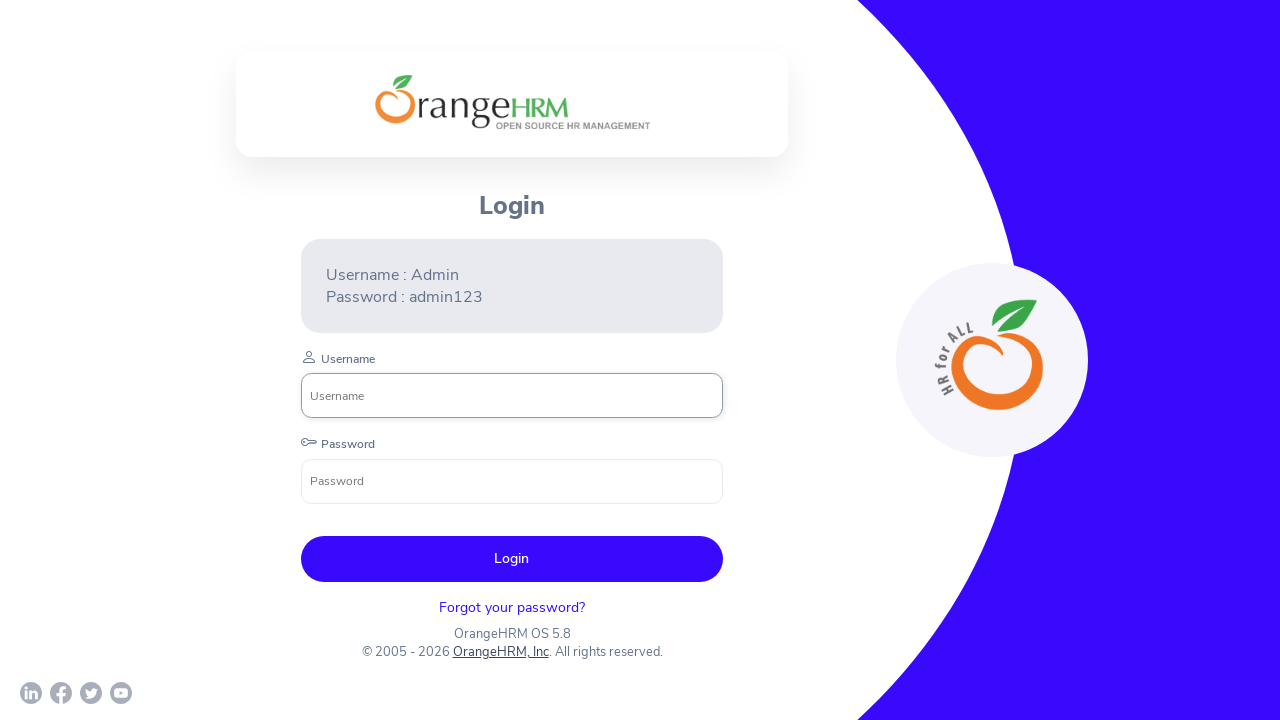

Located company branding logo element
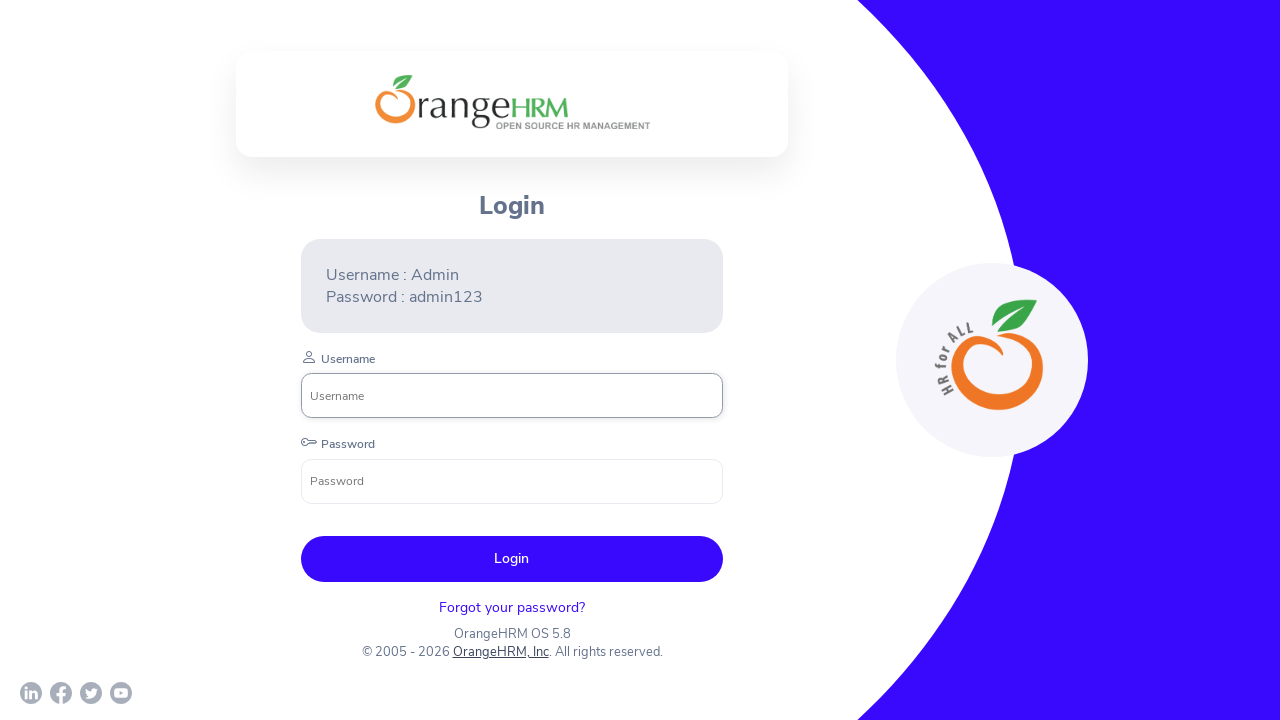

Company logo became visible
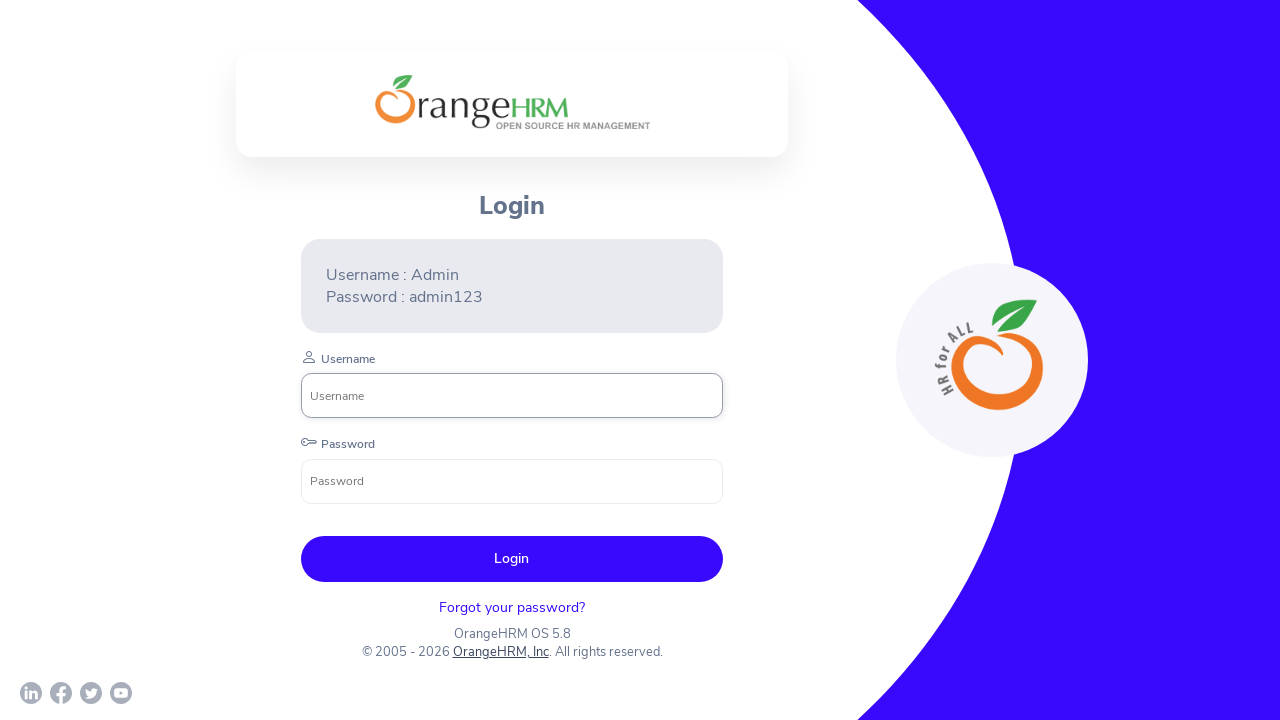

Verified company logo is displayed on OrangeHRM login page
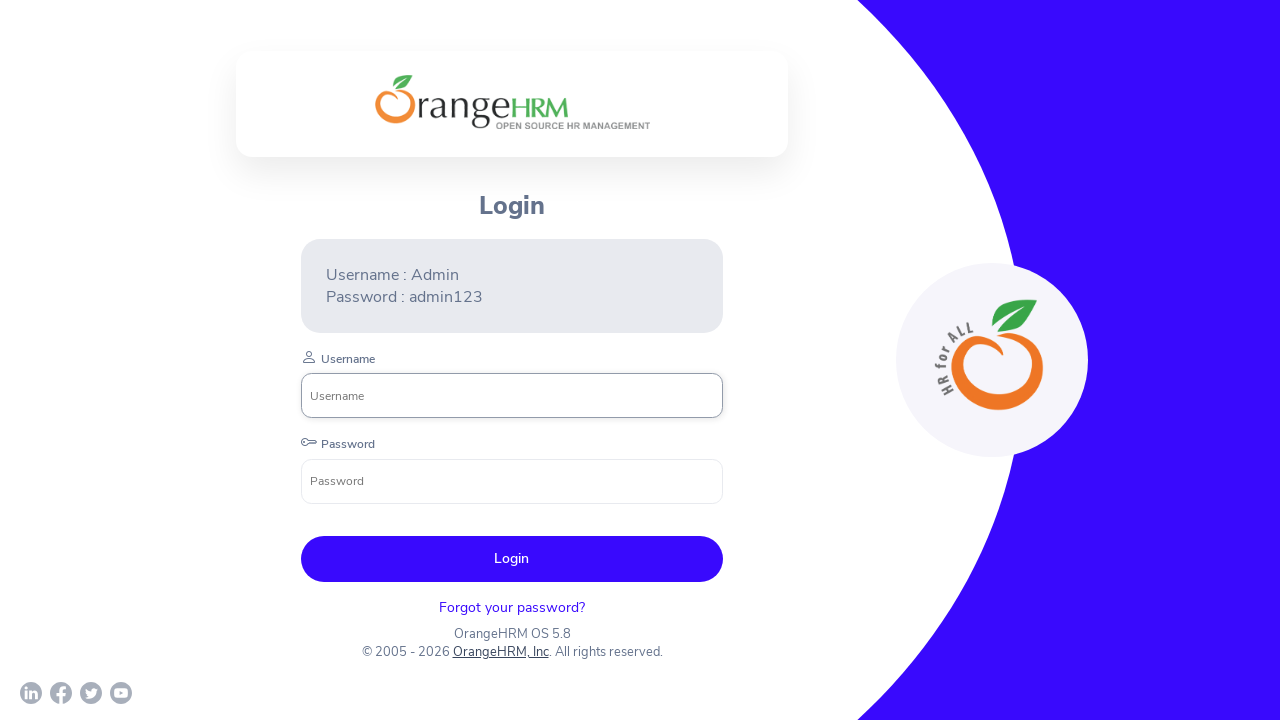

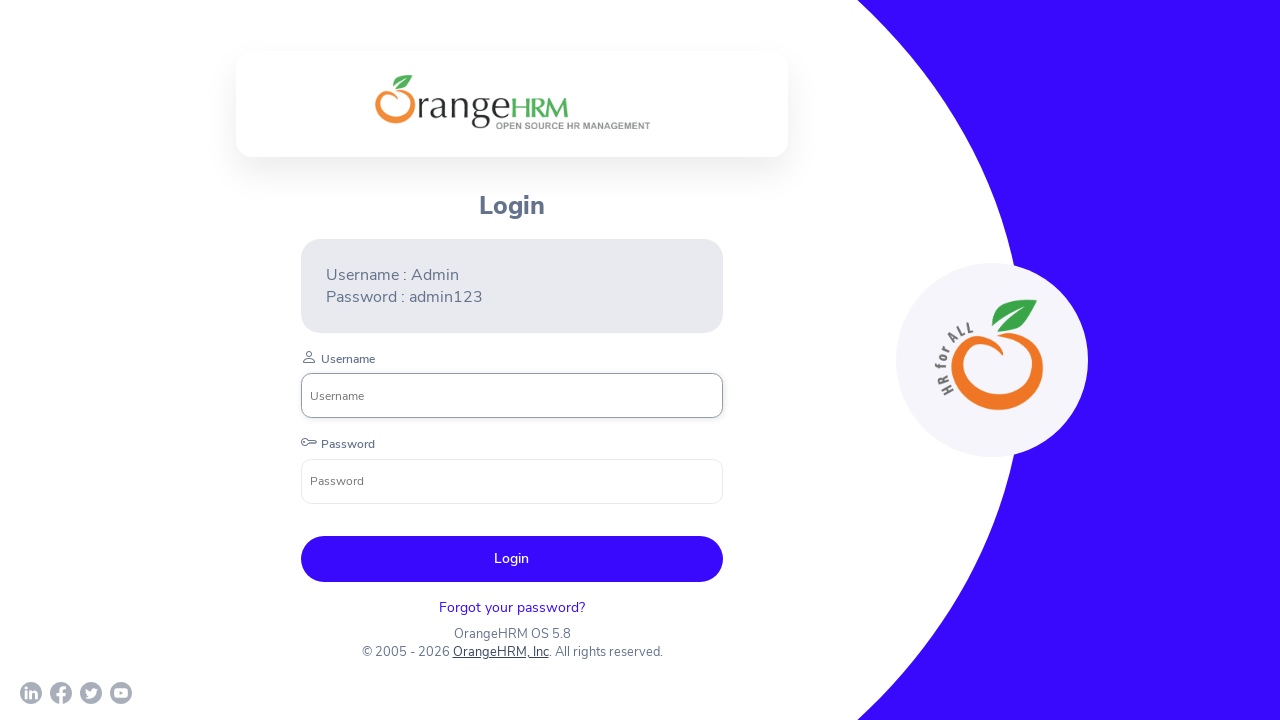